Uses a kitchen calculator website to convert recipe ingredient portions from one serving size to another by entering ingredients and adjusting yield values

Starting URL: https://mykitchencalculator.com/recipeconverter.html

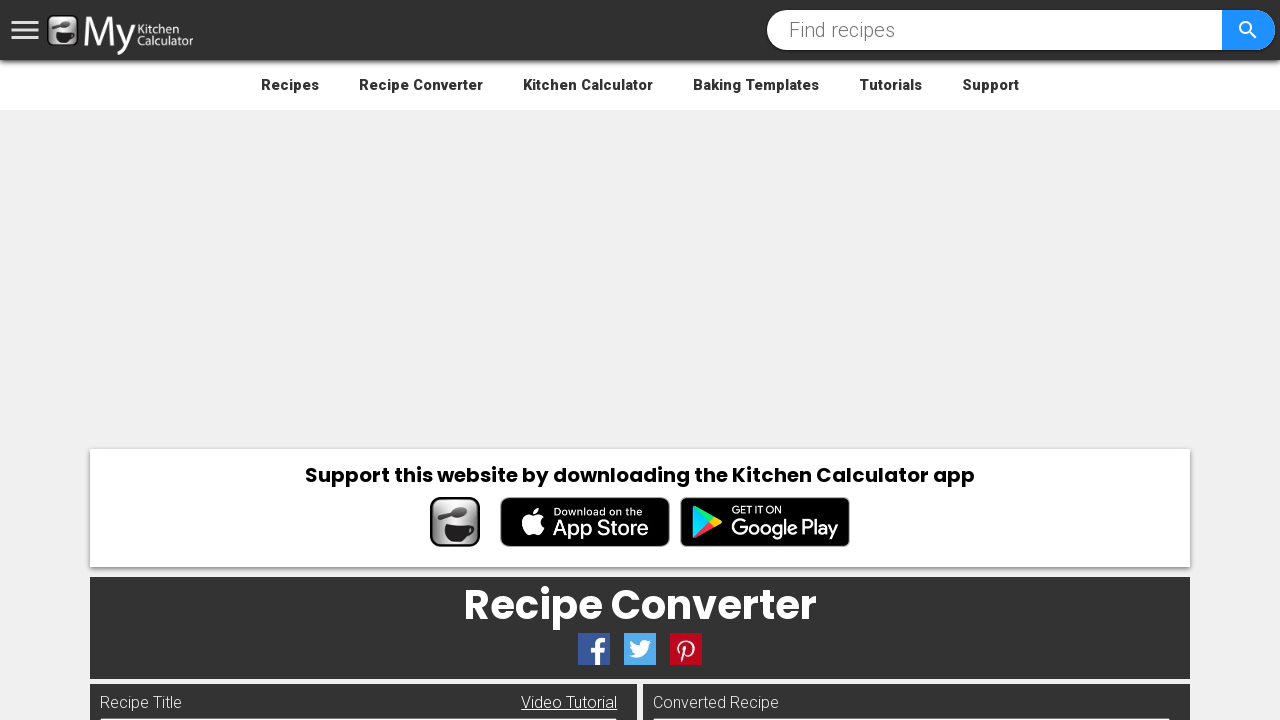

Filled recipe input field with sample ingredients (flour, sugar, eggs, vanilla) on #recipein
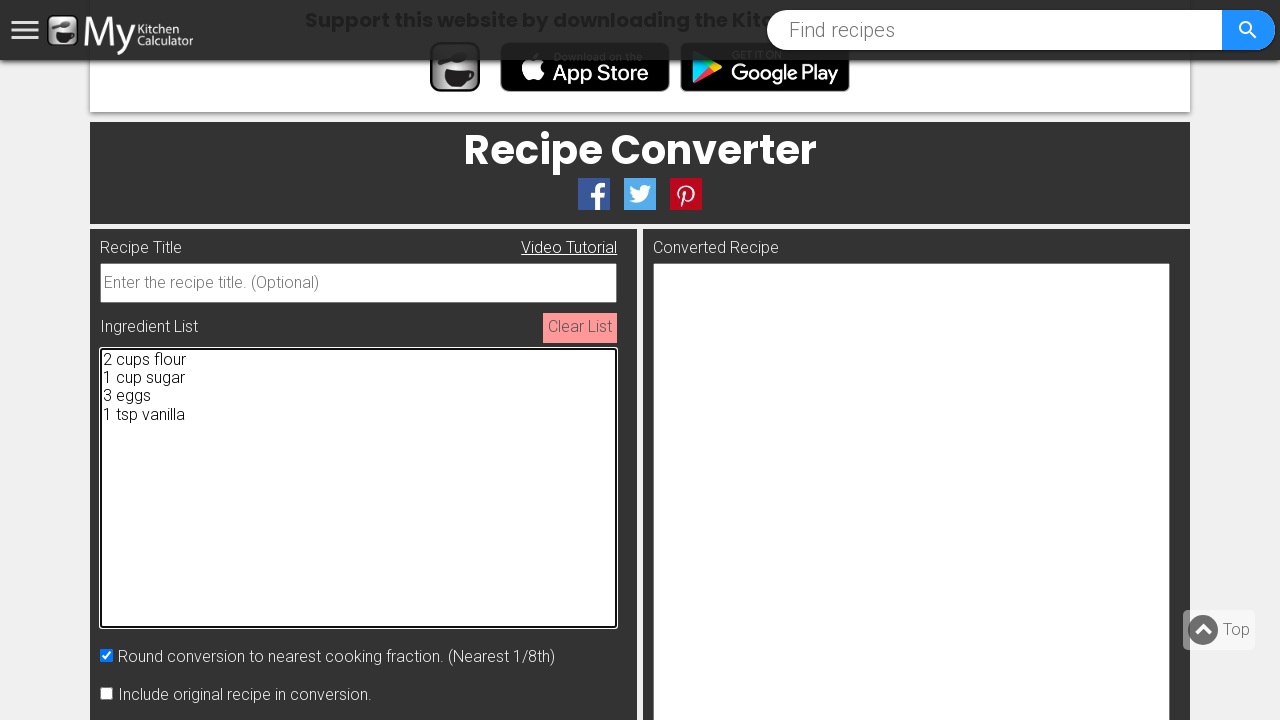

Pressed Tab to submit/move to next field on #recipein
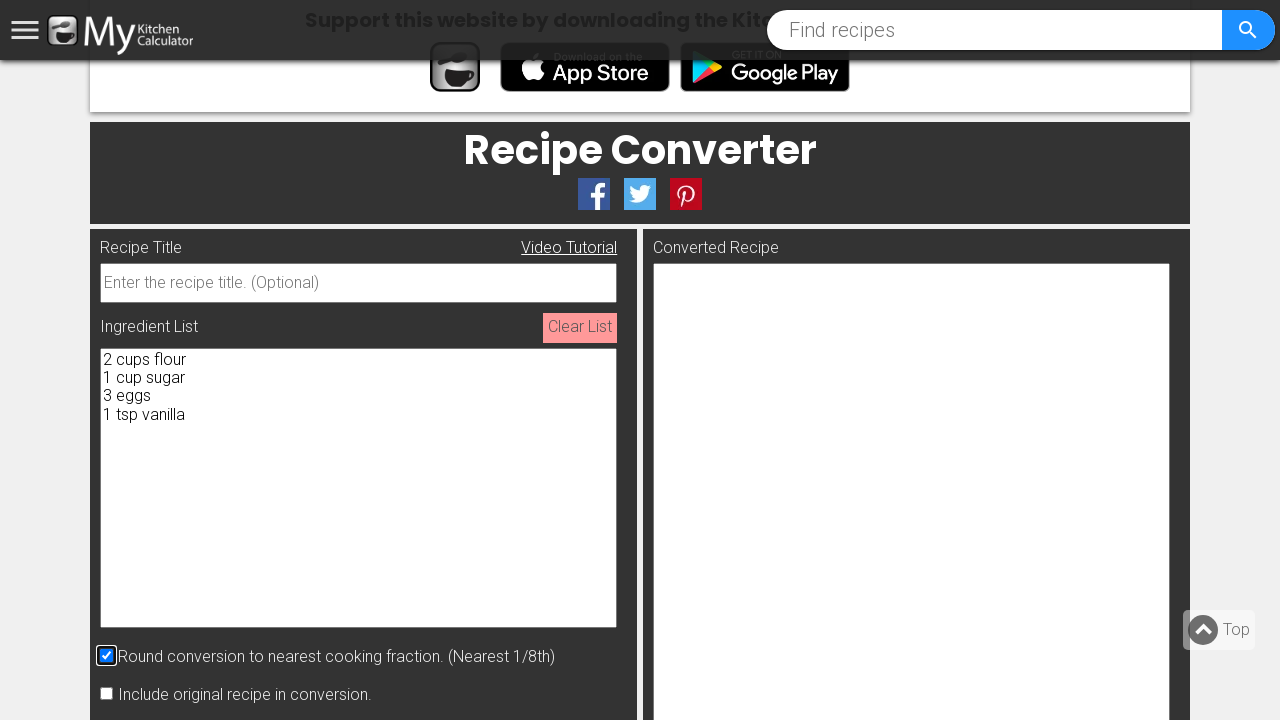

Clicked on the portion tab at (488, 360) on #portionTab
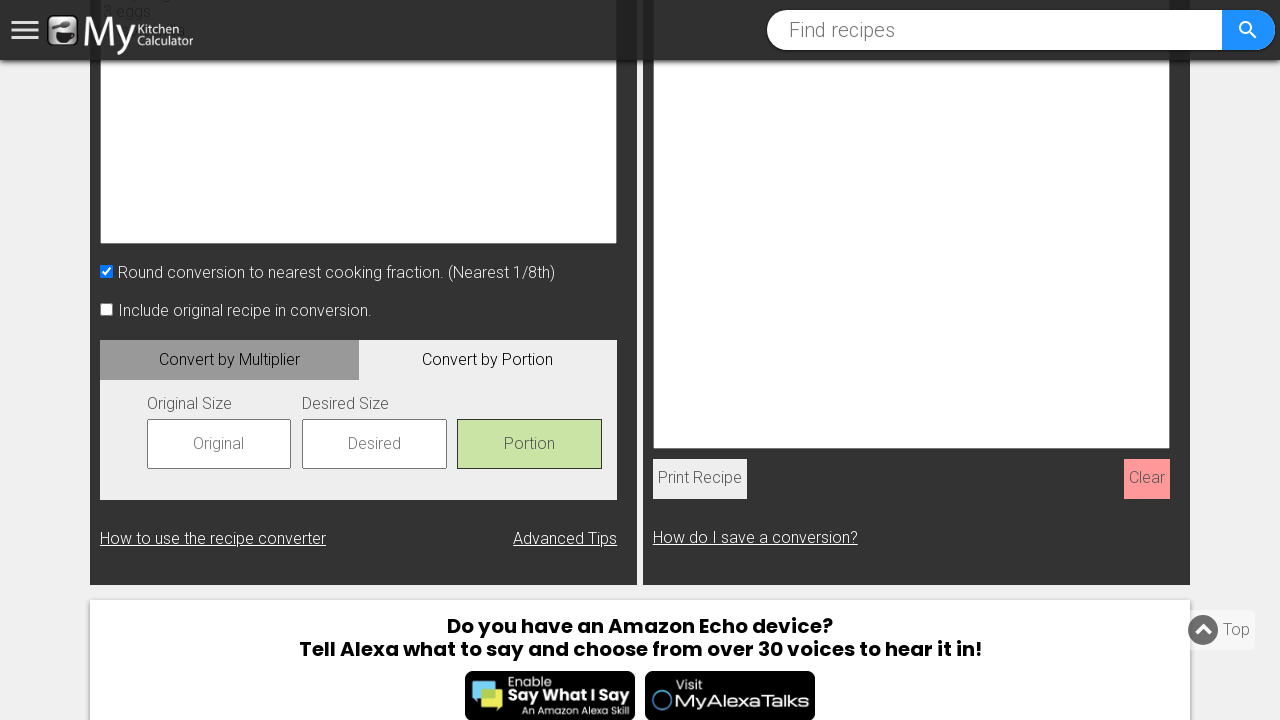

Filled original serving size field with '4' on #oyield
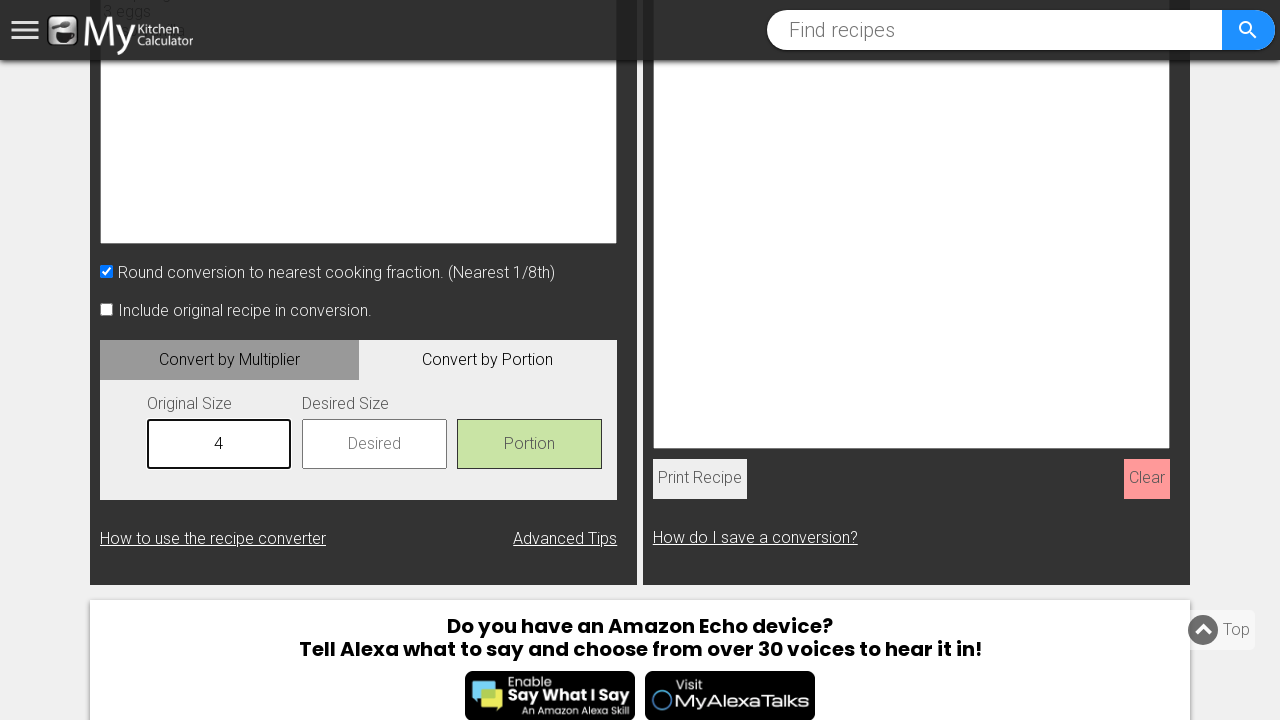

Pressed Enter to confirm original serving size on #oyield
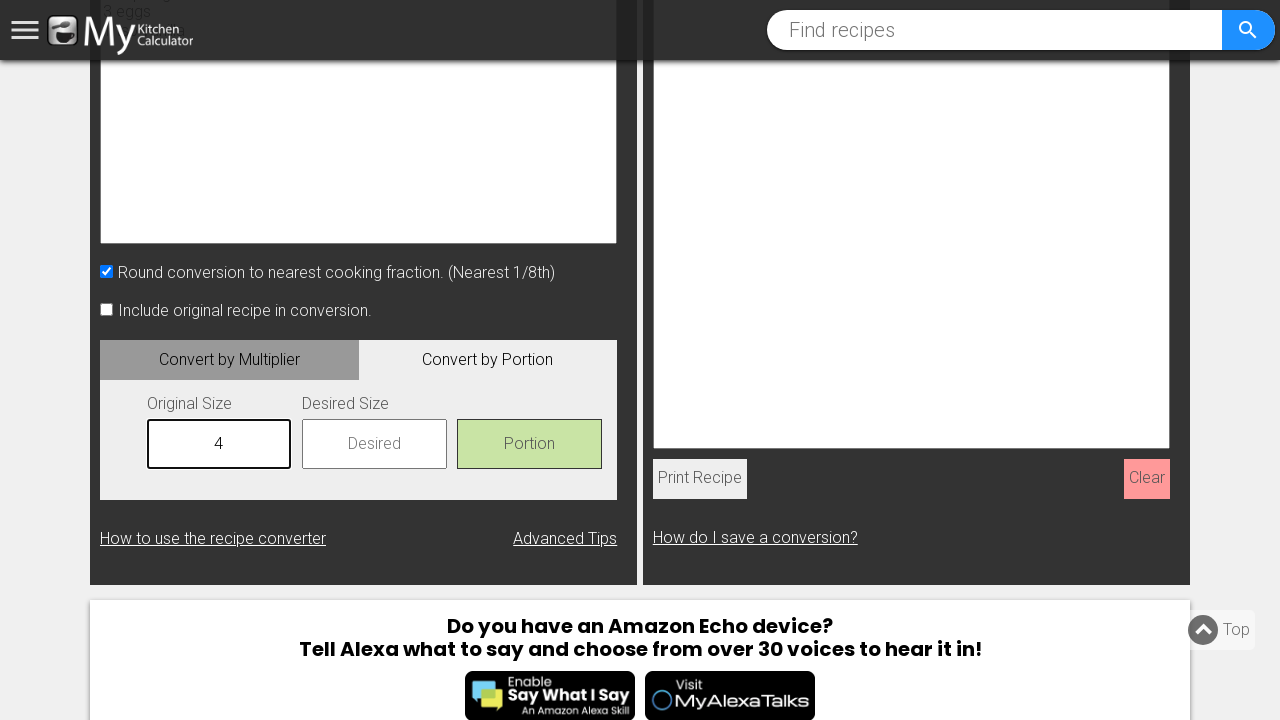

Filled desired serving size field with '8' on #dyield
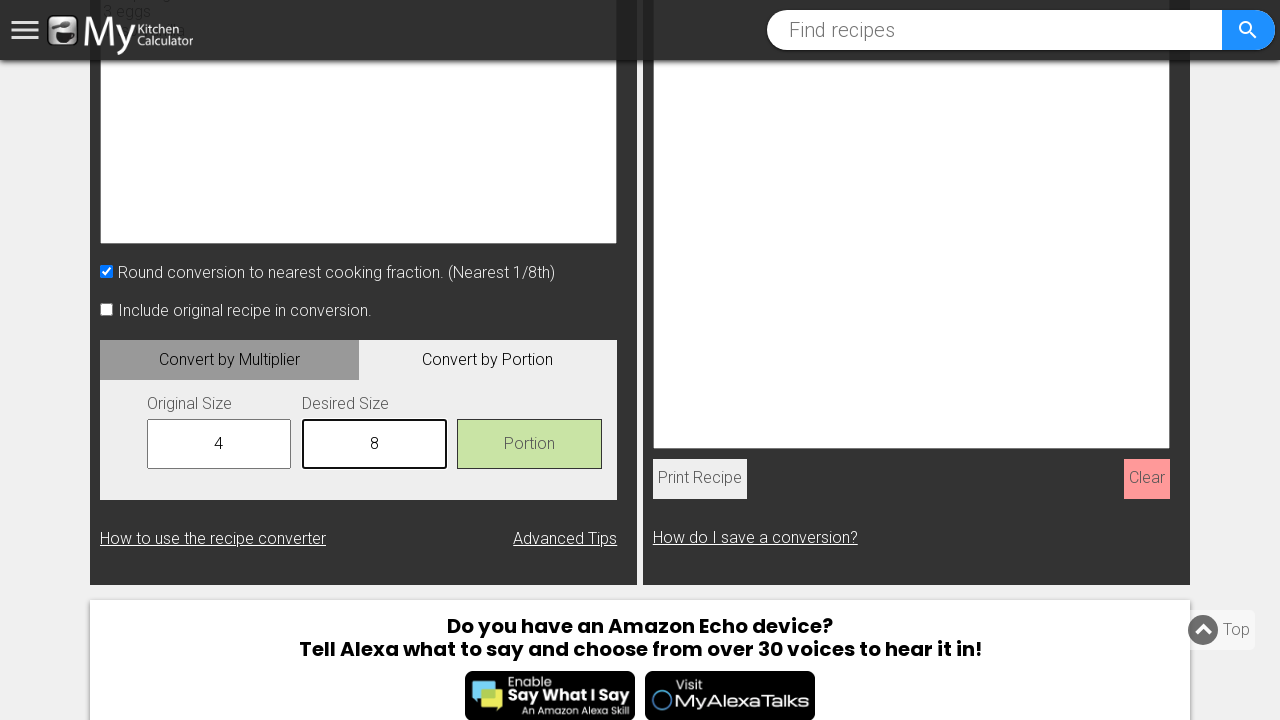

Pressed Enter to confirm desired serving size on #dyield
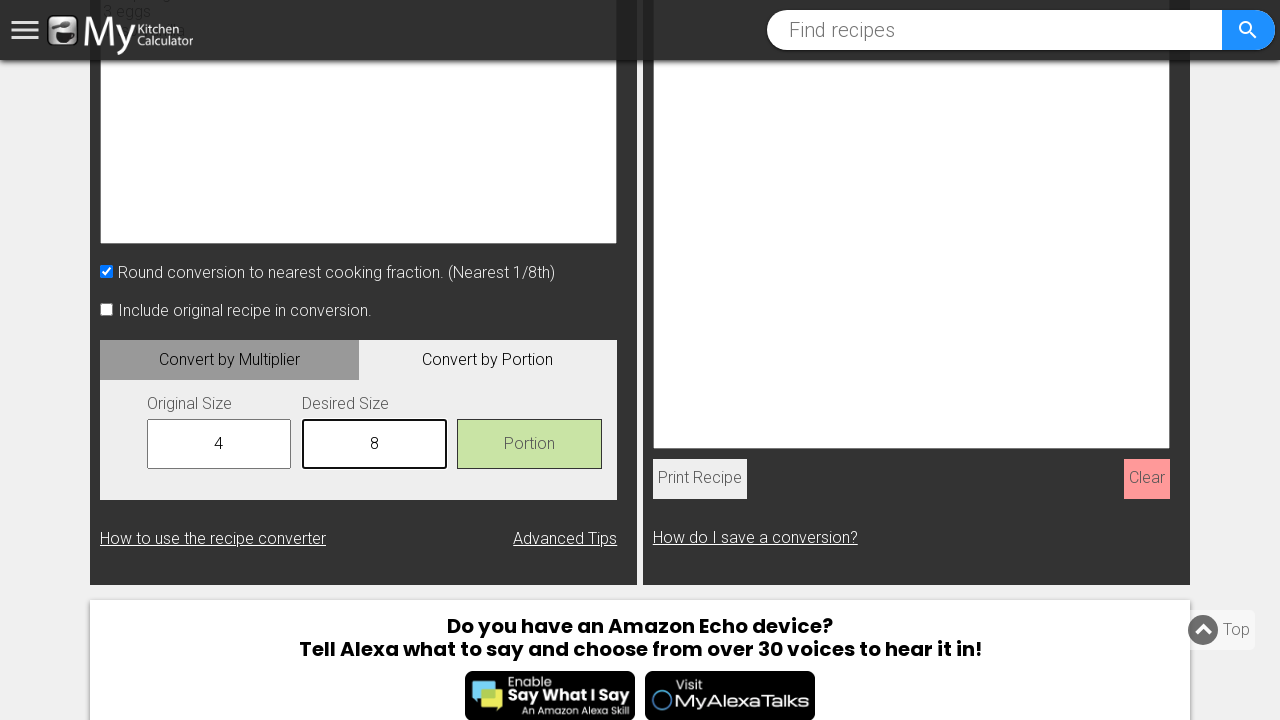

Clicked the portion conversion button to convert from 4 to 8 servings at (529, 444) on #portionButton
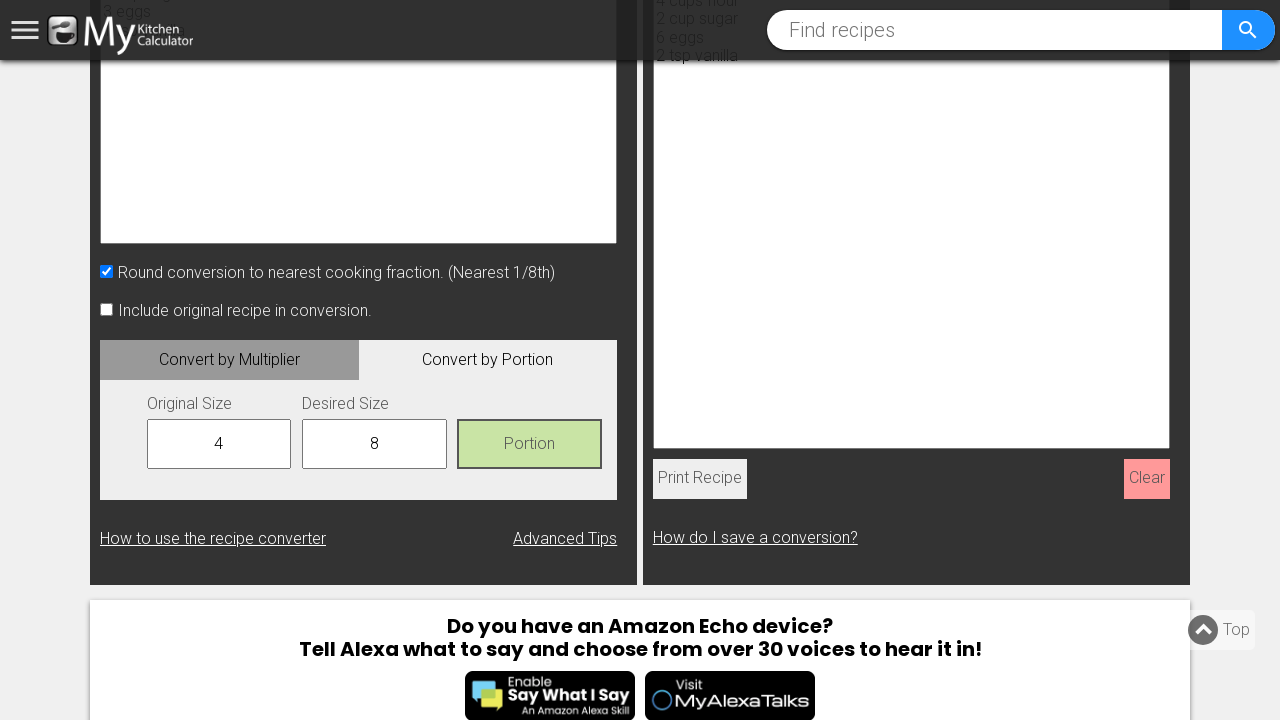

Waited 2 seconds for conversion to process
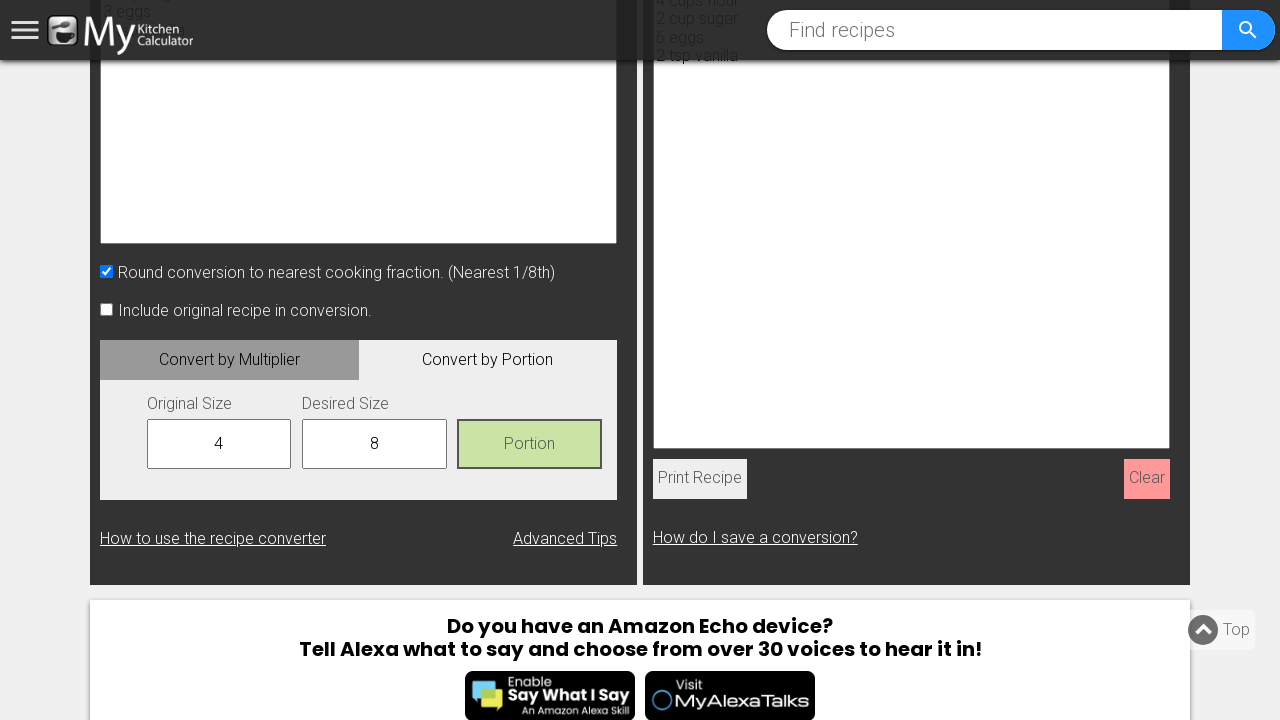

Conversion completed and output recipe populated
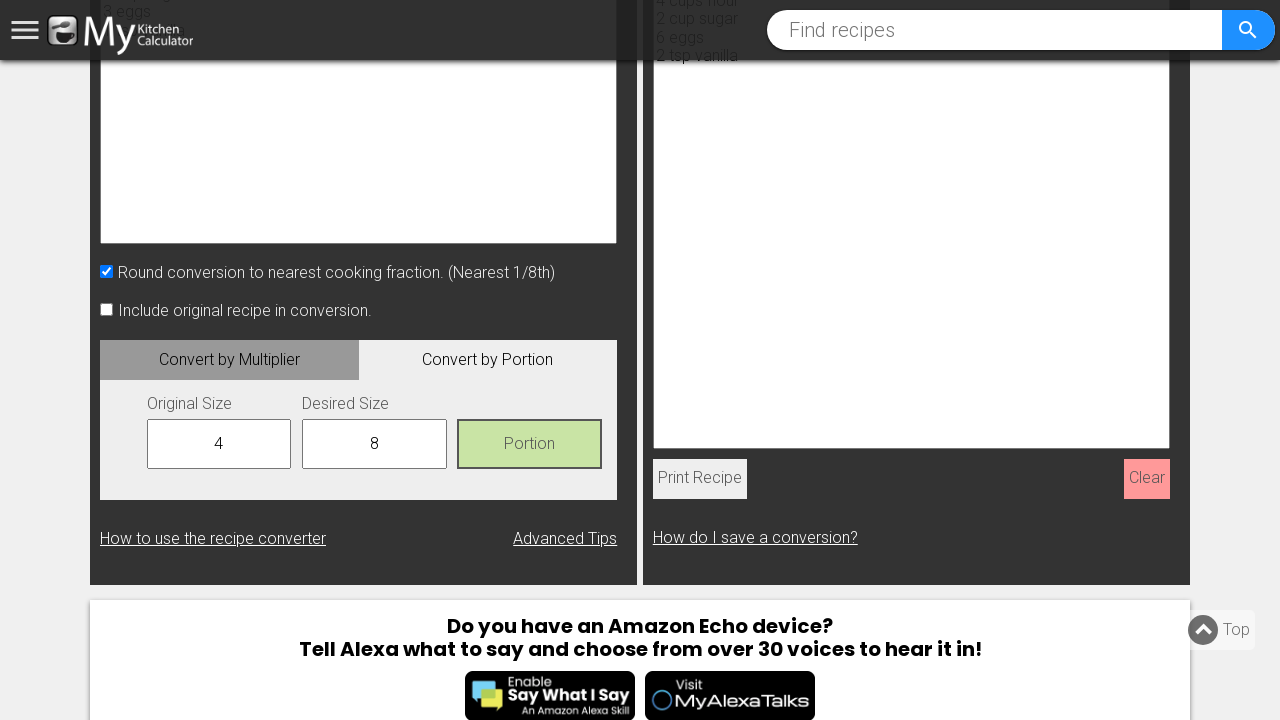

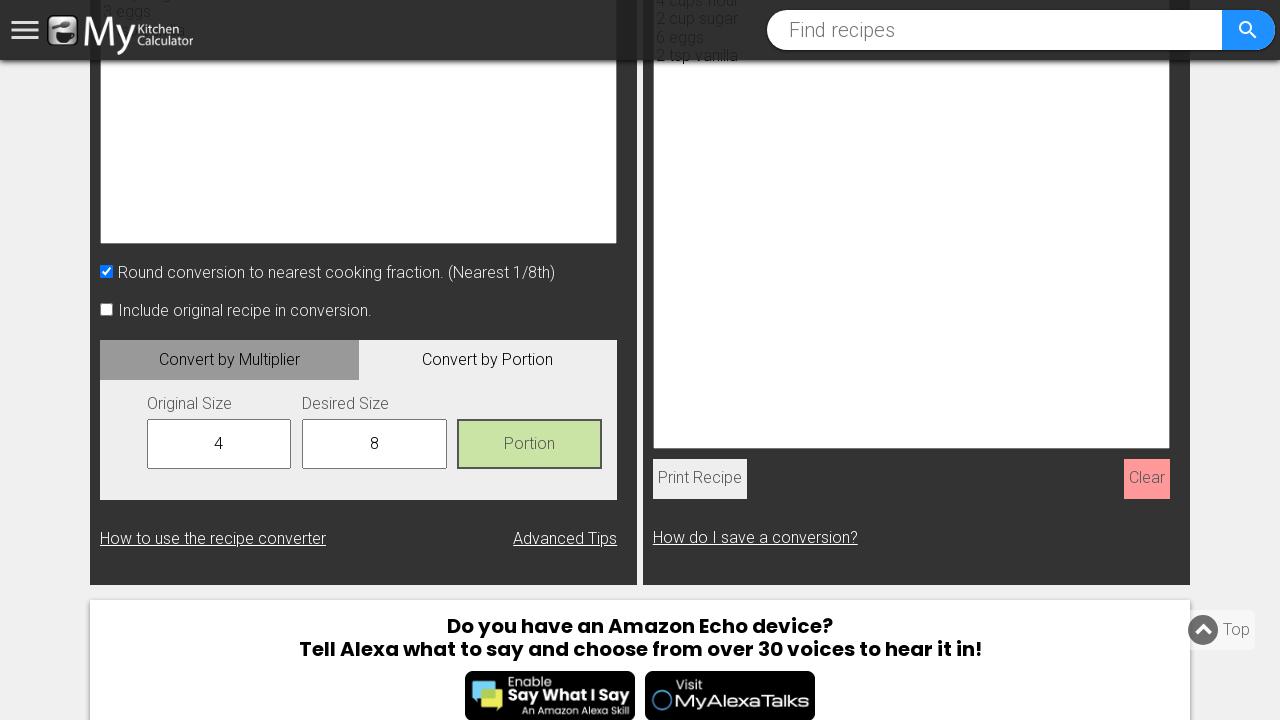